Tests clicking a start button to trigger dynamic content loading

Starting URL: https://the-internet.herokuapp.com/dynamic_loading/1

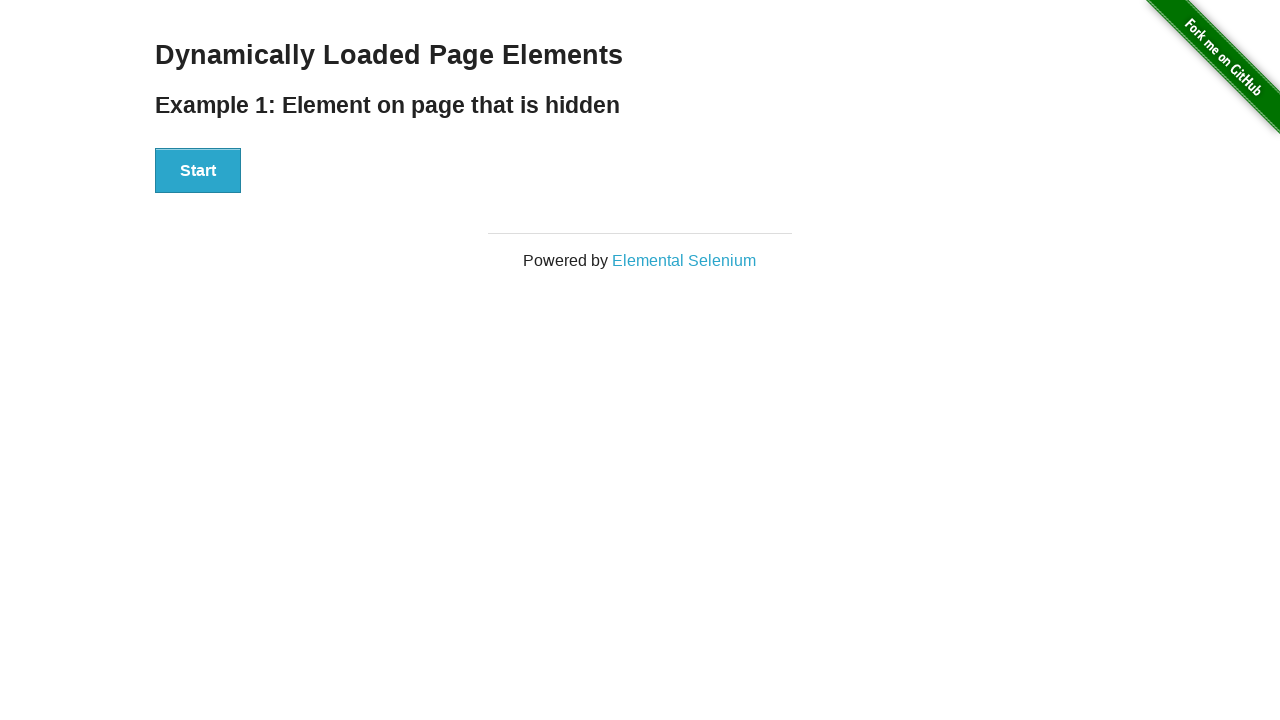

Clicked the start button to trigger dynamic content loading at (198, 171) on #start button
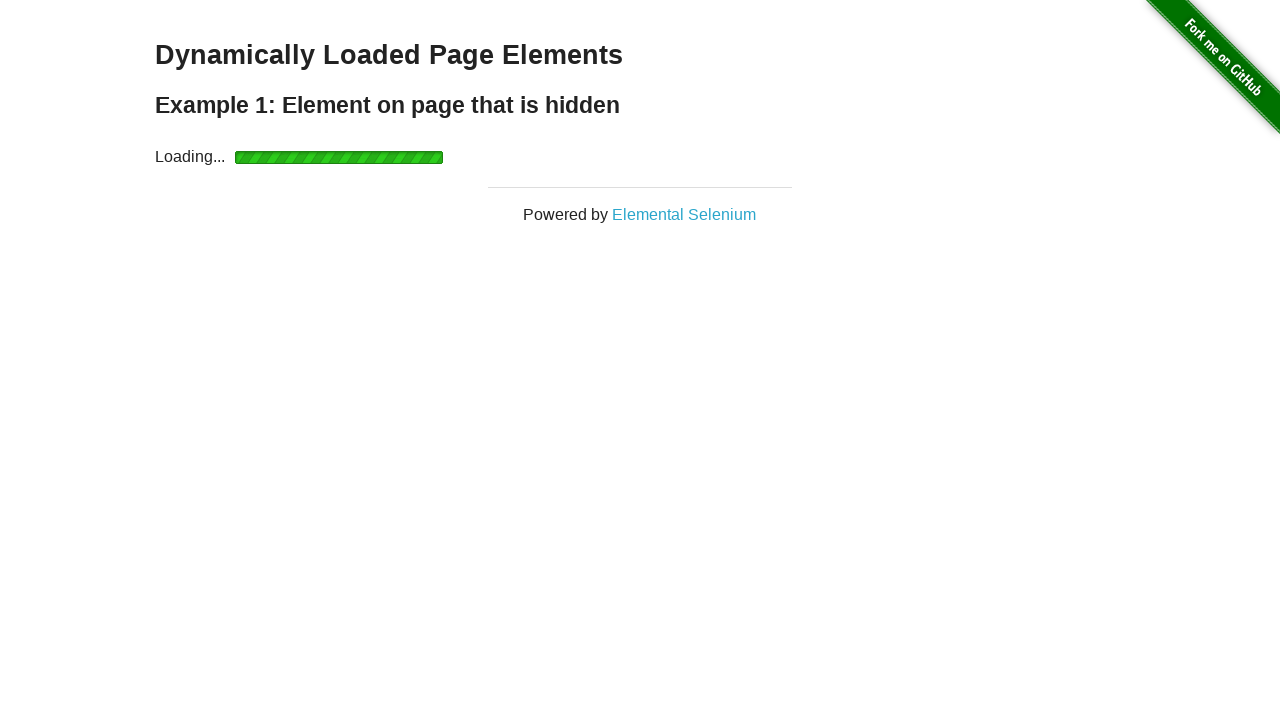

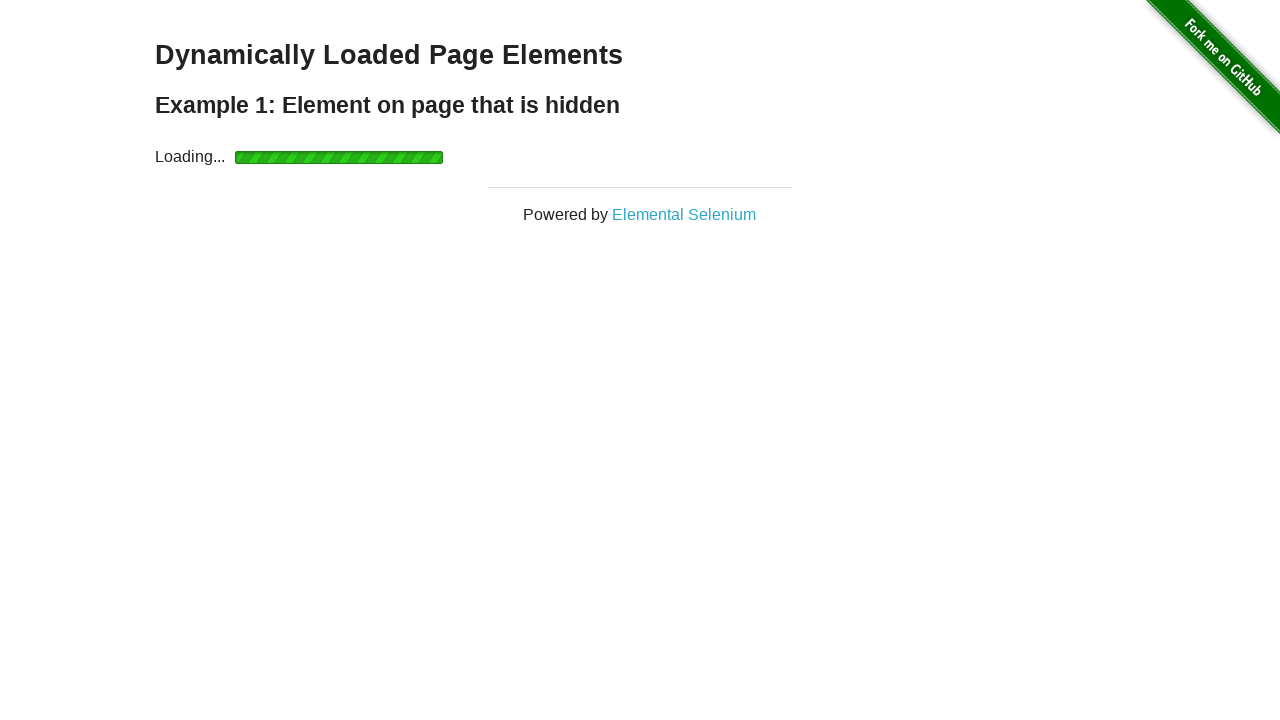